Tests that checkbox and label are hidden when editing a todo item.

Starting URL: https://demo.playwright.dev/todomvc

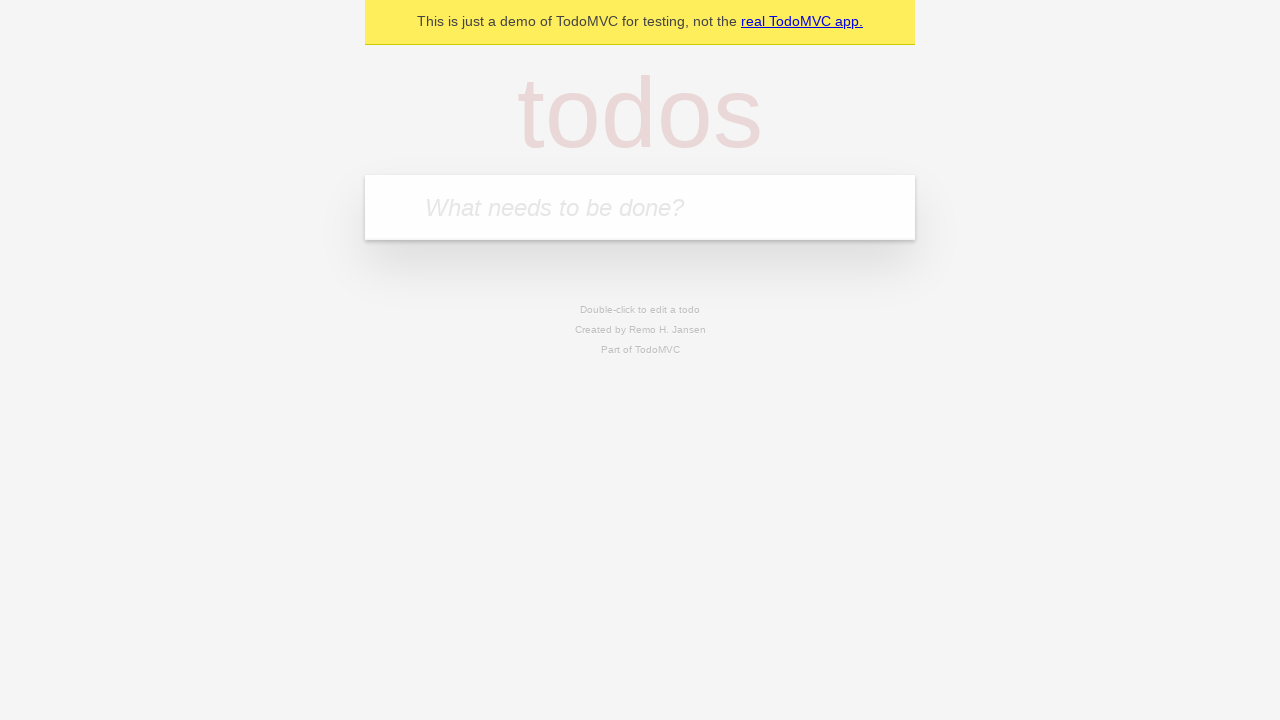

Filled input field with 'buy some cheese' on internal:attr=[placeholder="What needs to be done?"i]
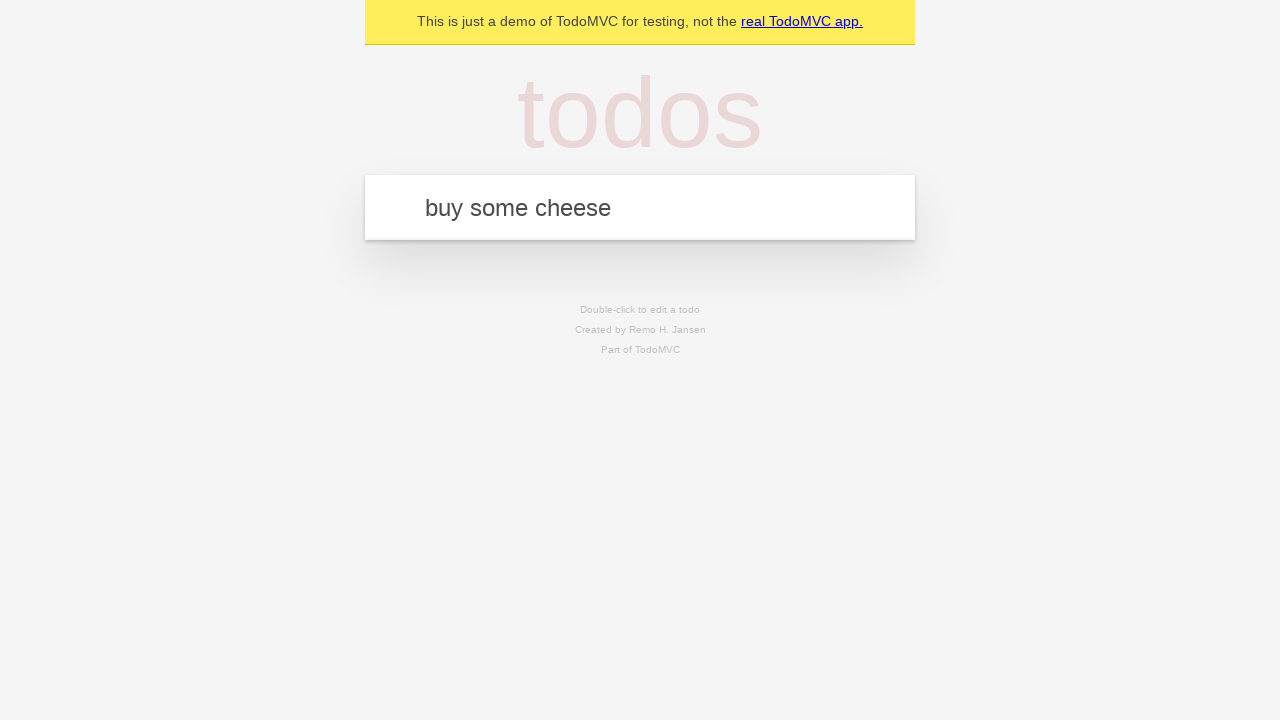

Pressed Enter to add first todo item on internal:attr=[placeholder="What needs to be done?"i]
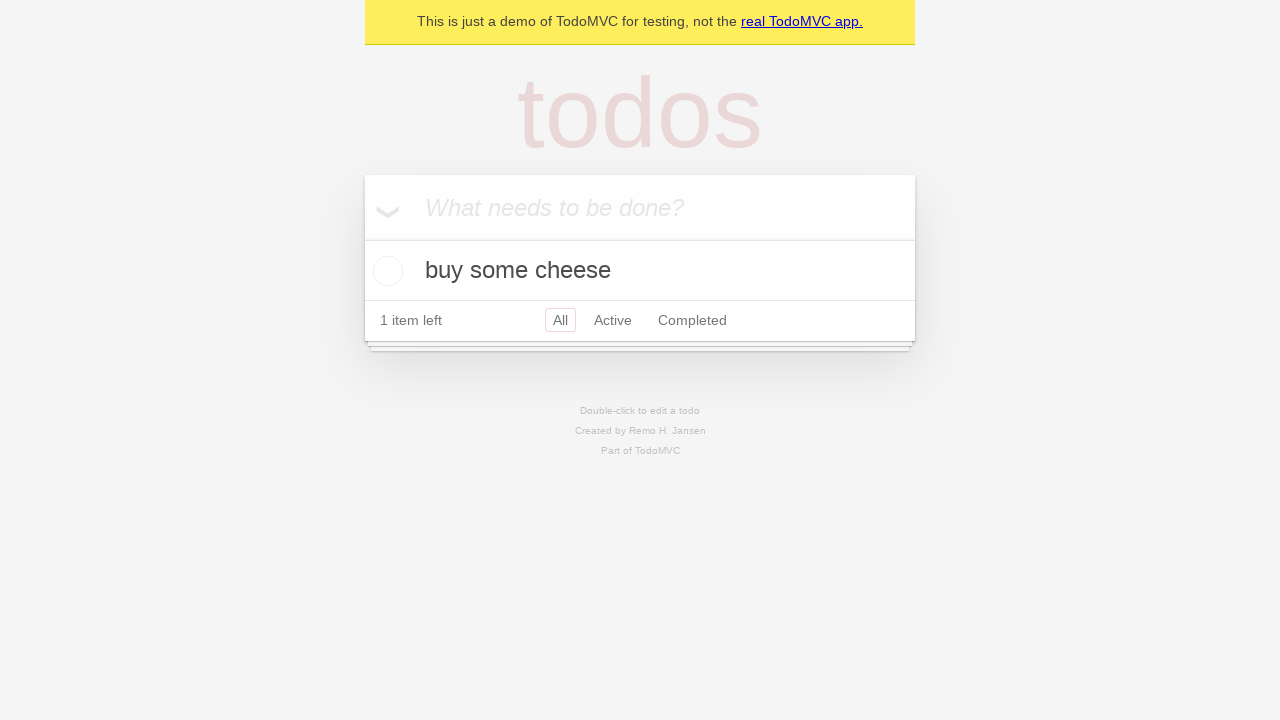

Filled input field with 'feed the cat' on internal:attr=[placeholder="What needs to be done?"i]
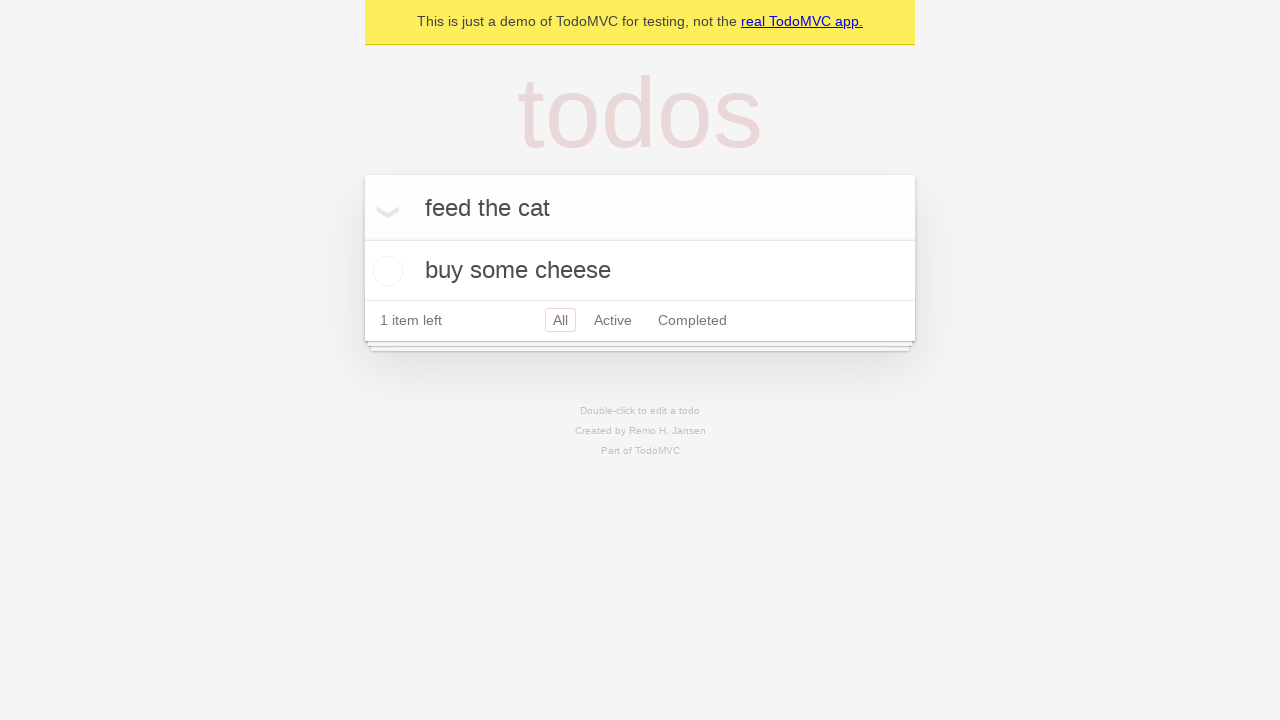

Pressed Enter to add second todo item on internal:attr=[placeholder="What needs to be done?"i]
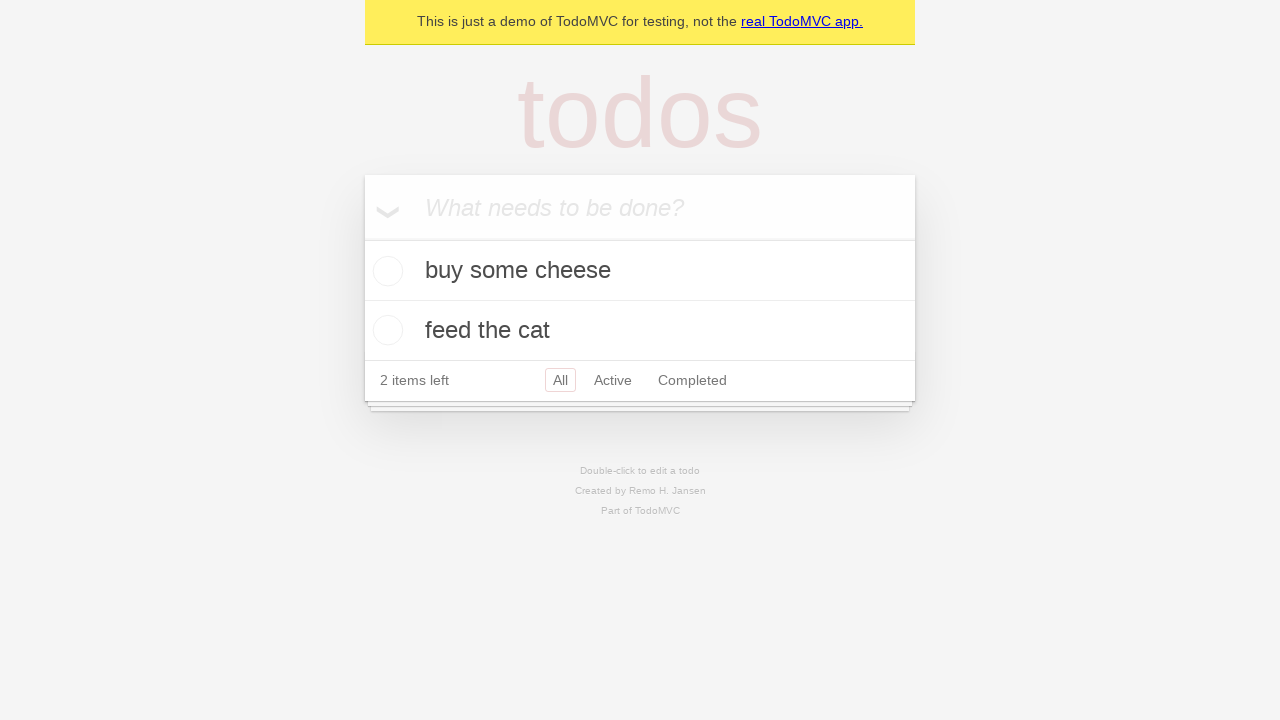

Filled input field with 'book a doctors appointment' on internal:attr=[placeholder="What needs to be done?"i]
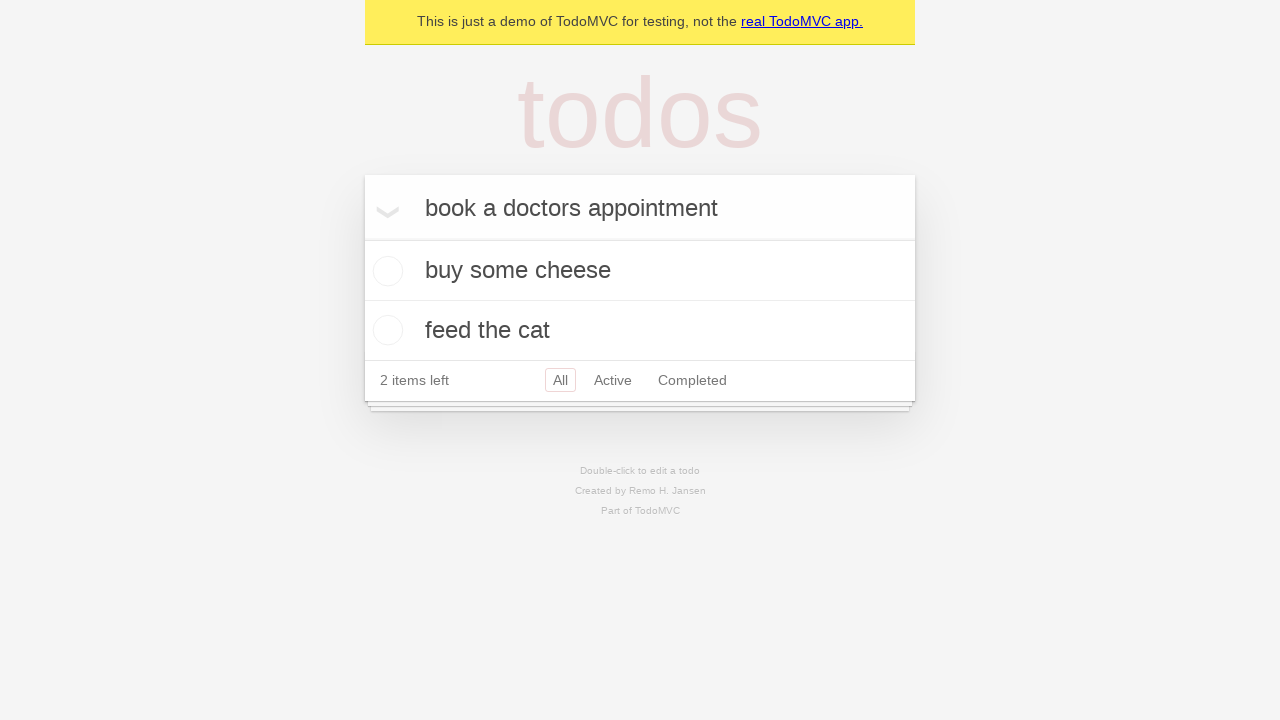

Pressed Enter to add third todo item on internal:attr=[placeholder="What needs to be done?"i]
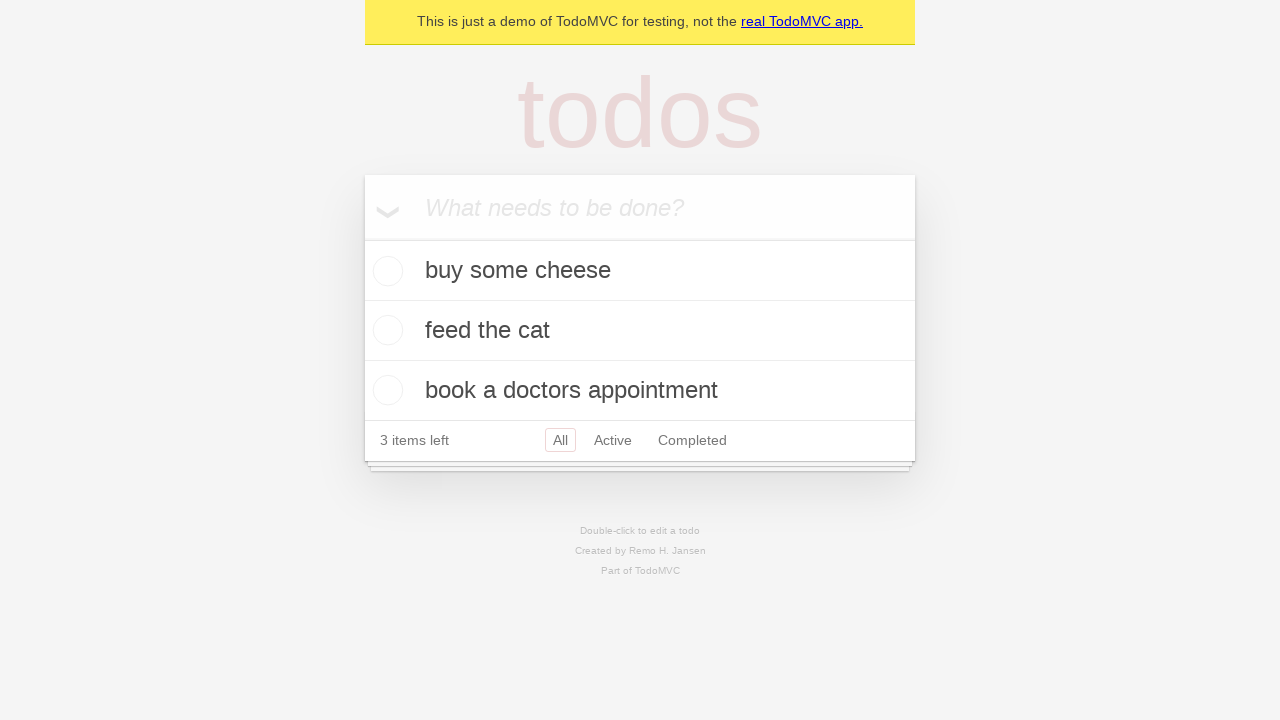

Double-clicked second todo item to enter edit mode at (640, 331) on internal:testid=[data-testid="todo-item"s] >> nth=1
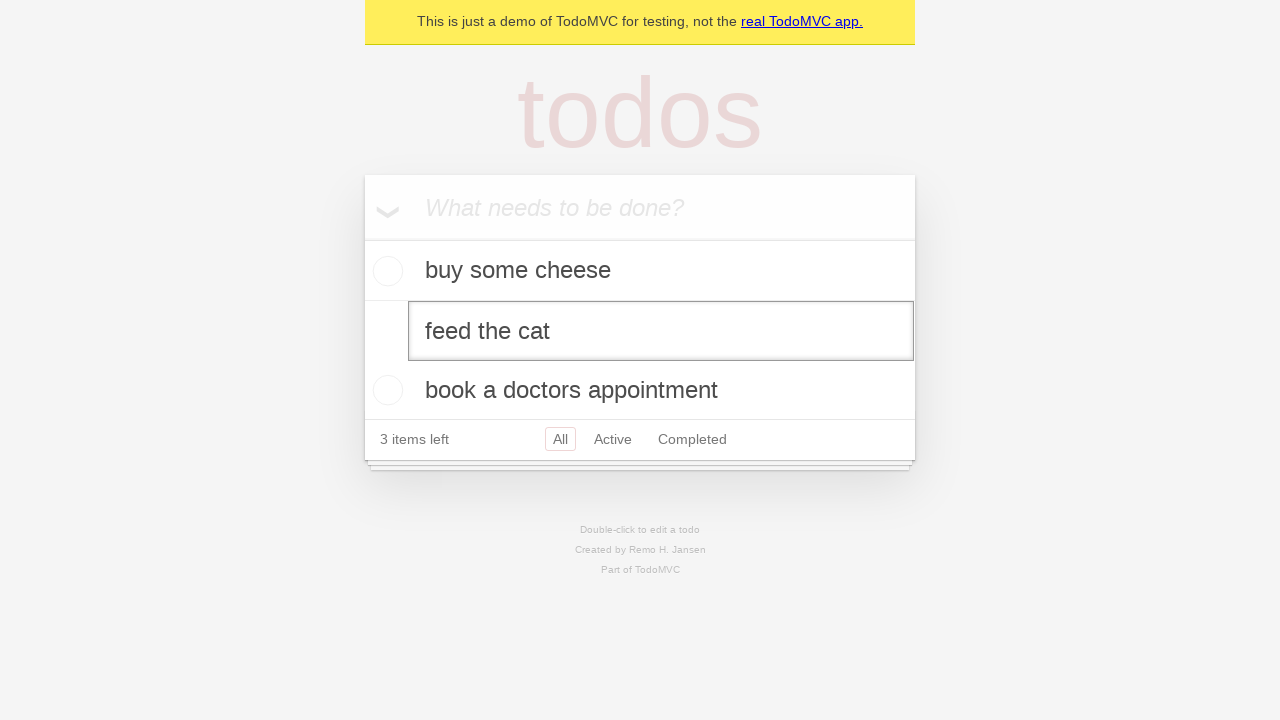

Waited for edit textbox to appear and verified checkbox and label are hidden
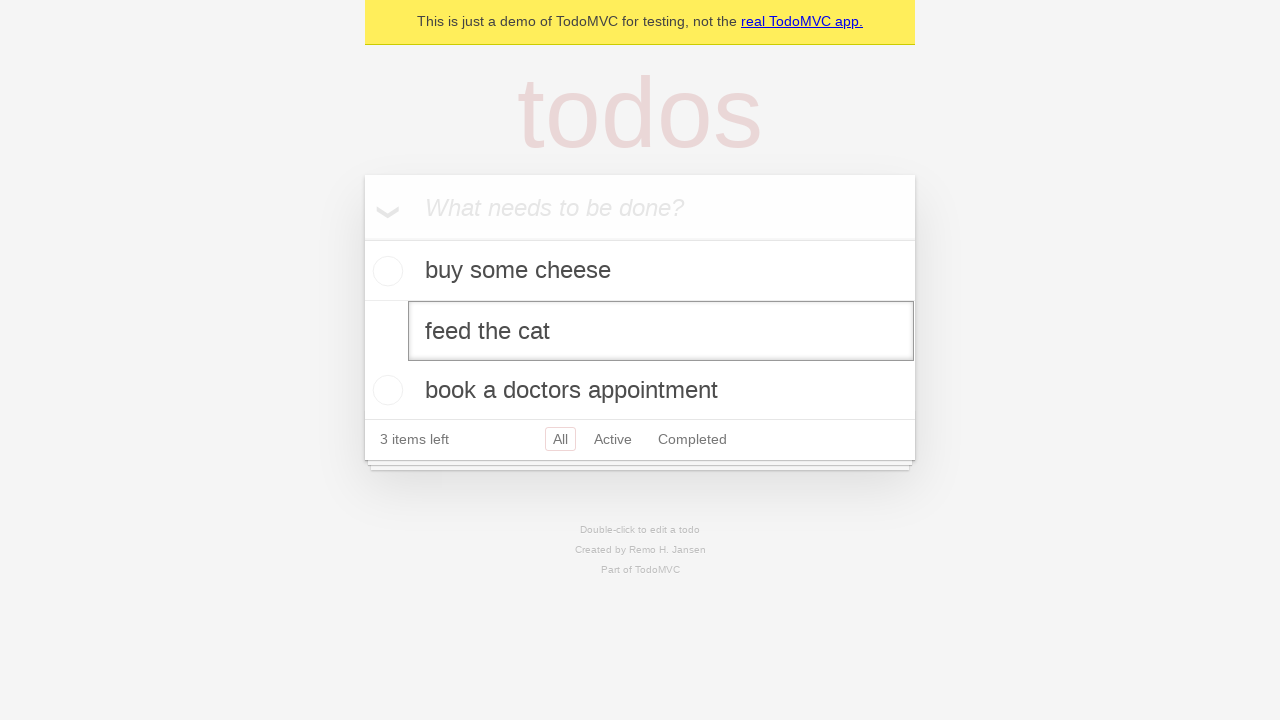

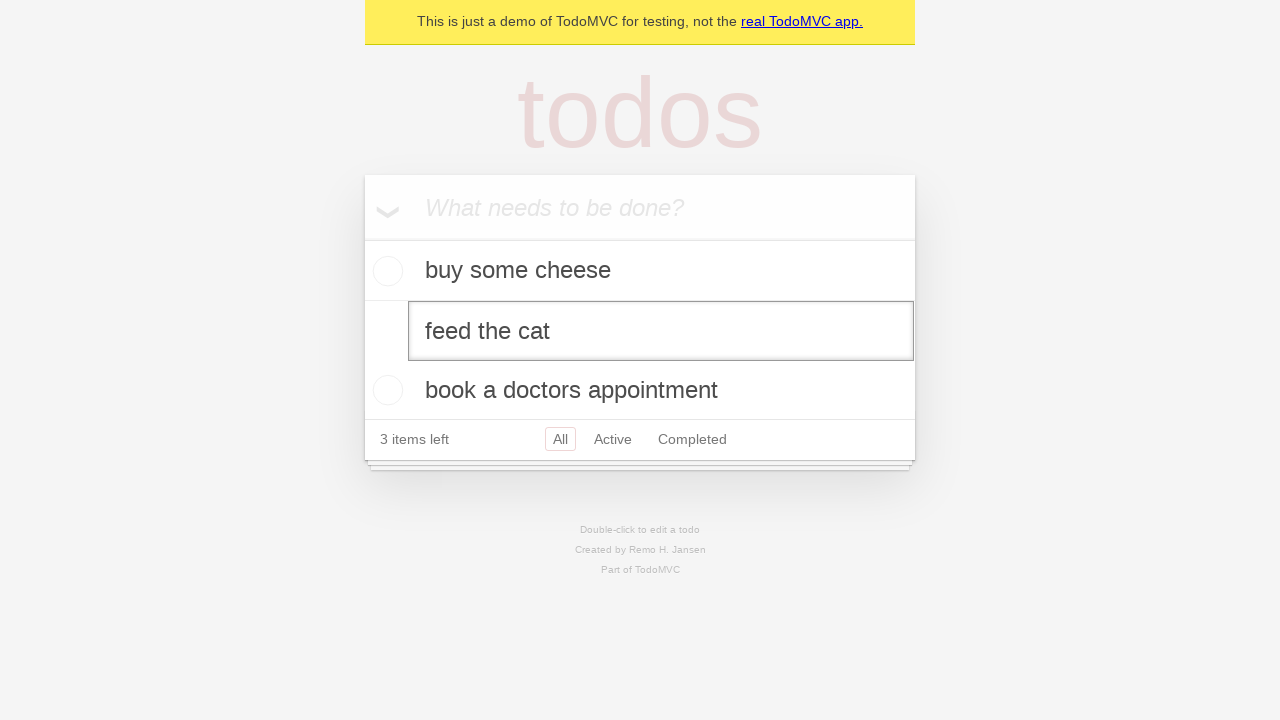